Tests sending a space key press to a specific element and verifies the result text displays the correct key that was pressed

Starting URL: http://the-internet.herokuapp.com/key_presses

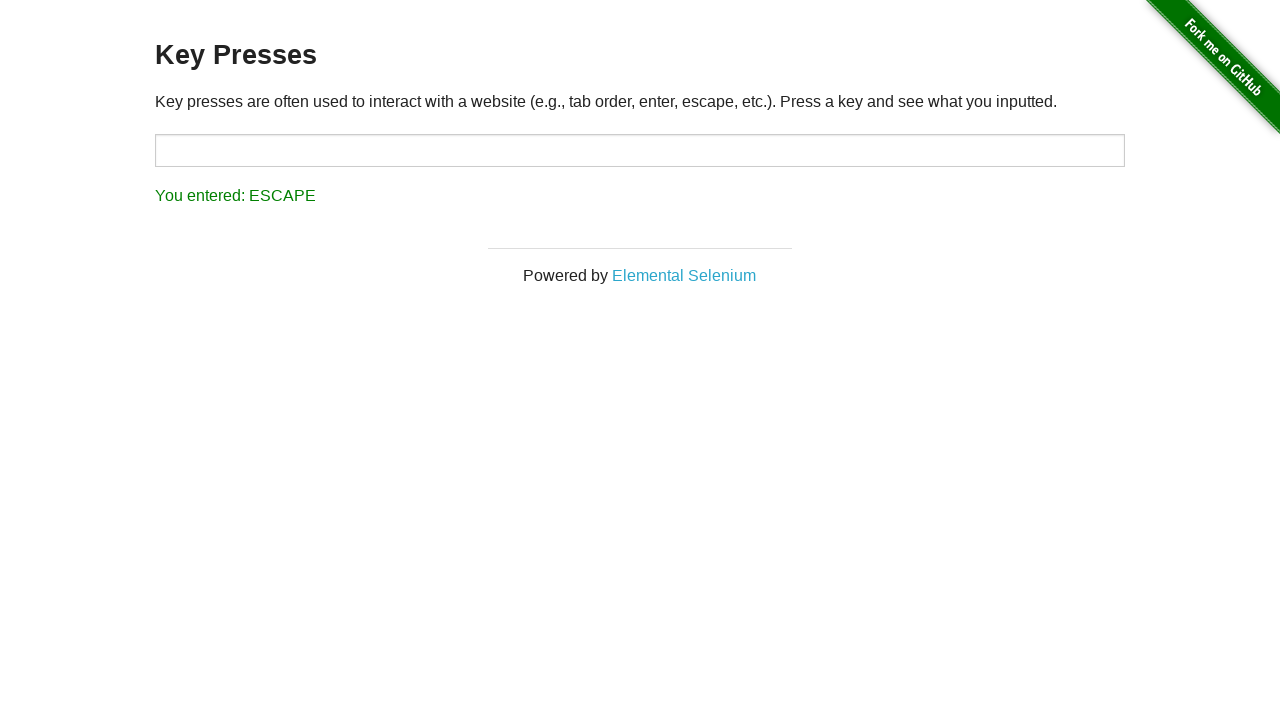

Sent space key press to target element on #target
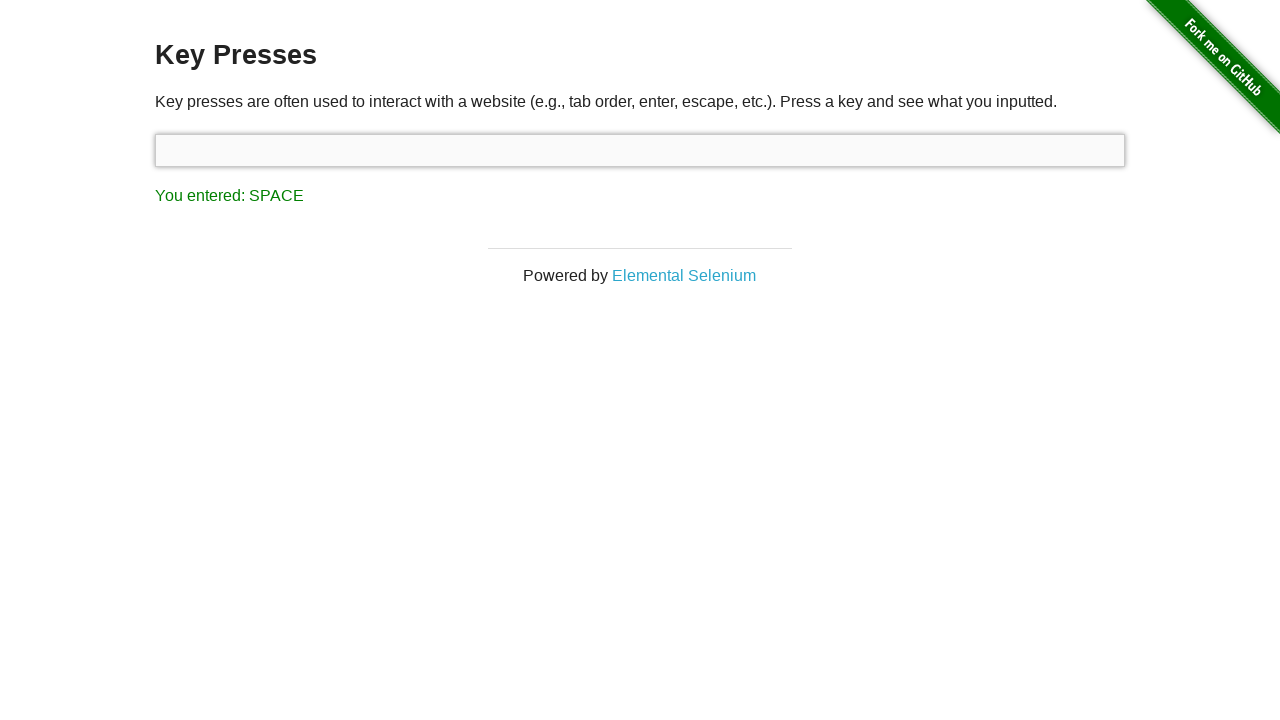

Result element loaded after space key press
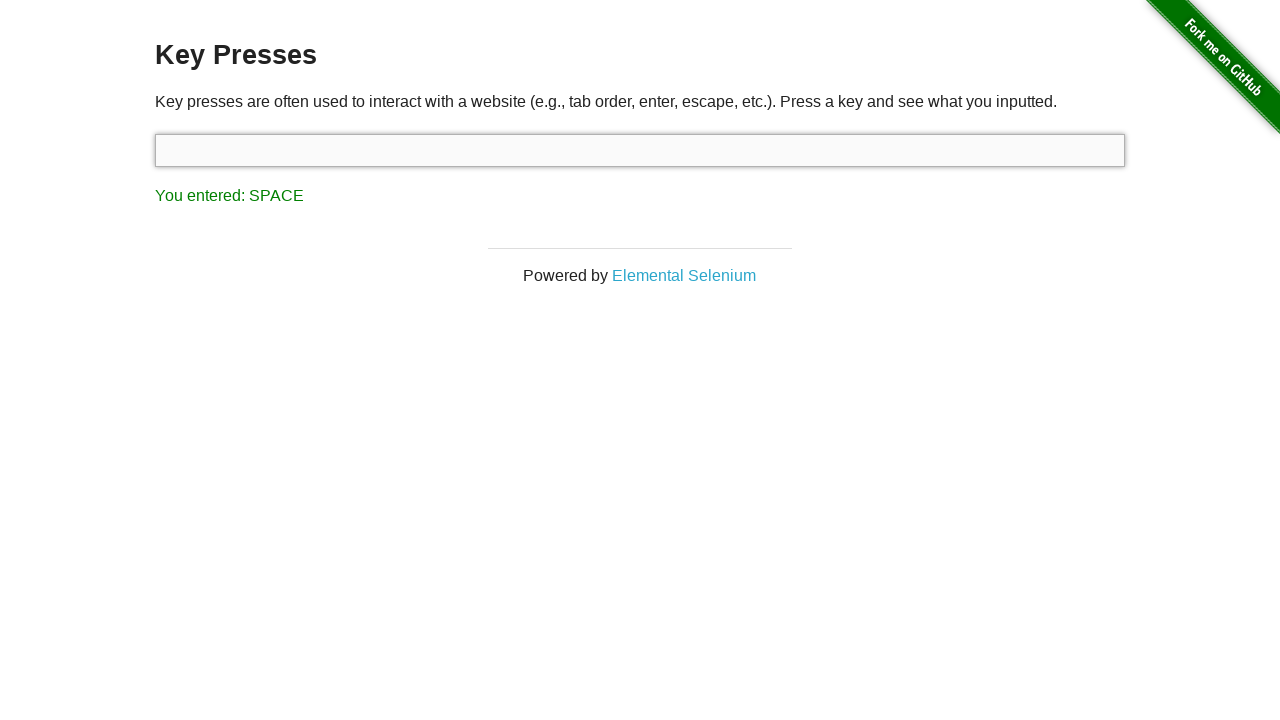

Retrieved result text: 'You entered: SPACE'
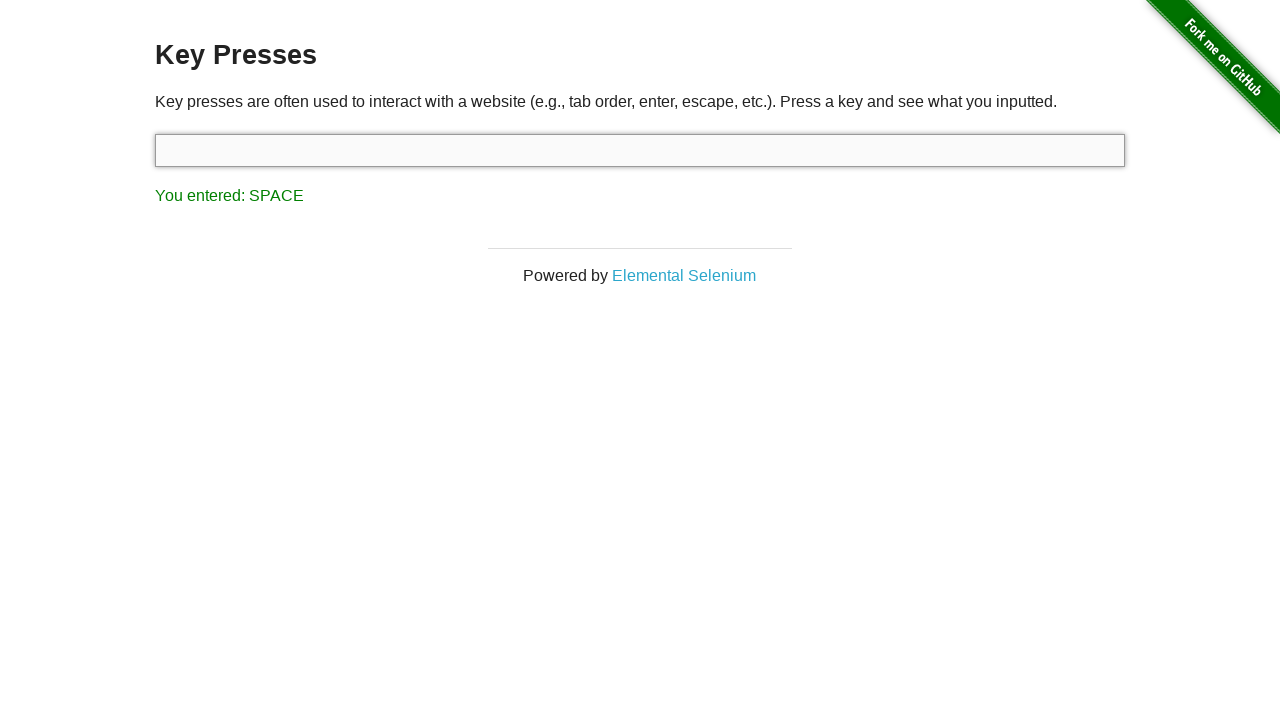

Verified result text displays 'You entered: SPACE' - assertion passed
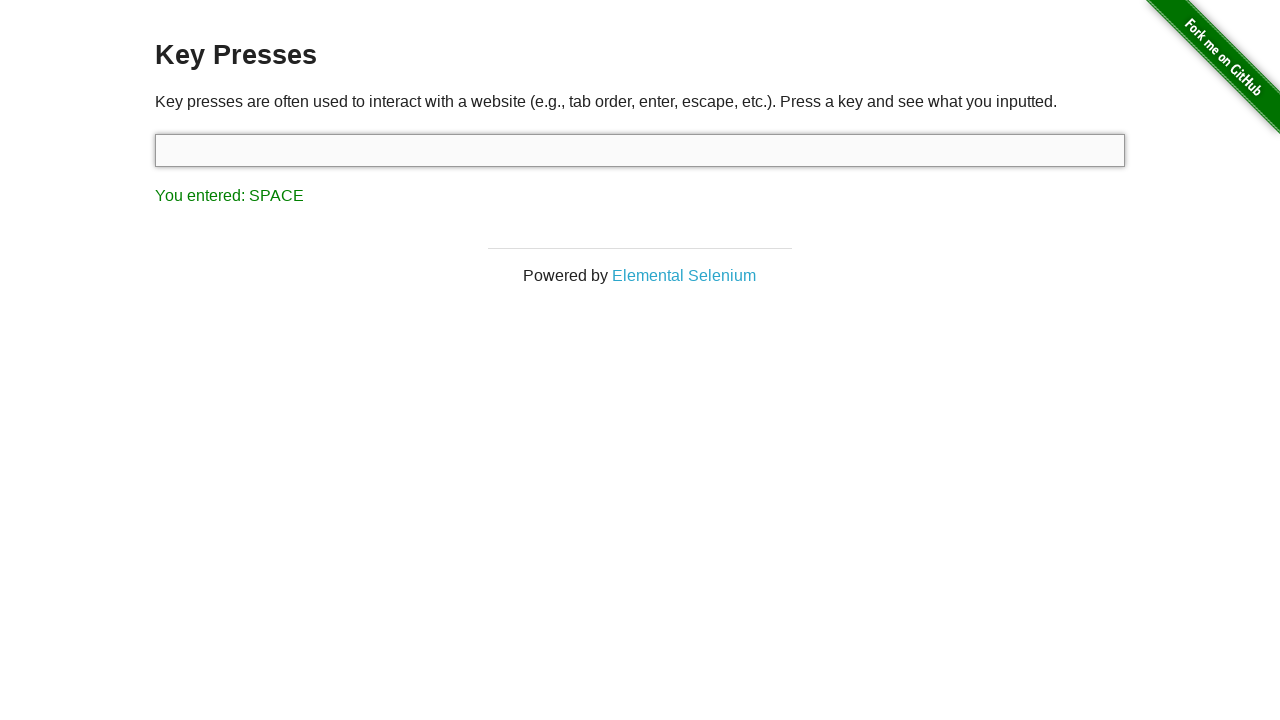

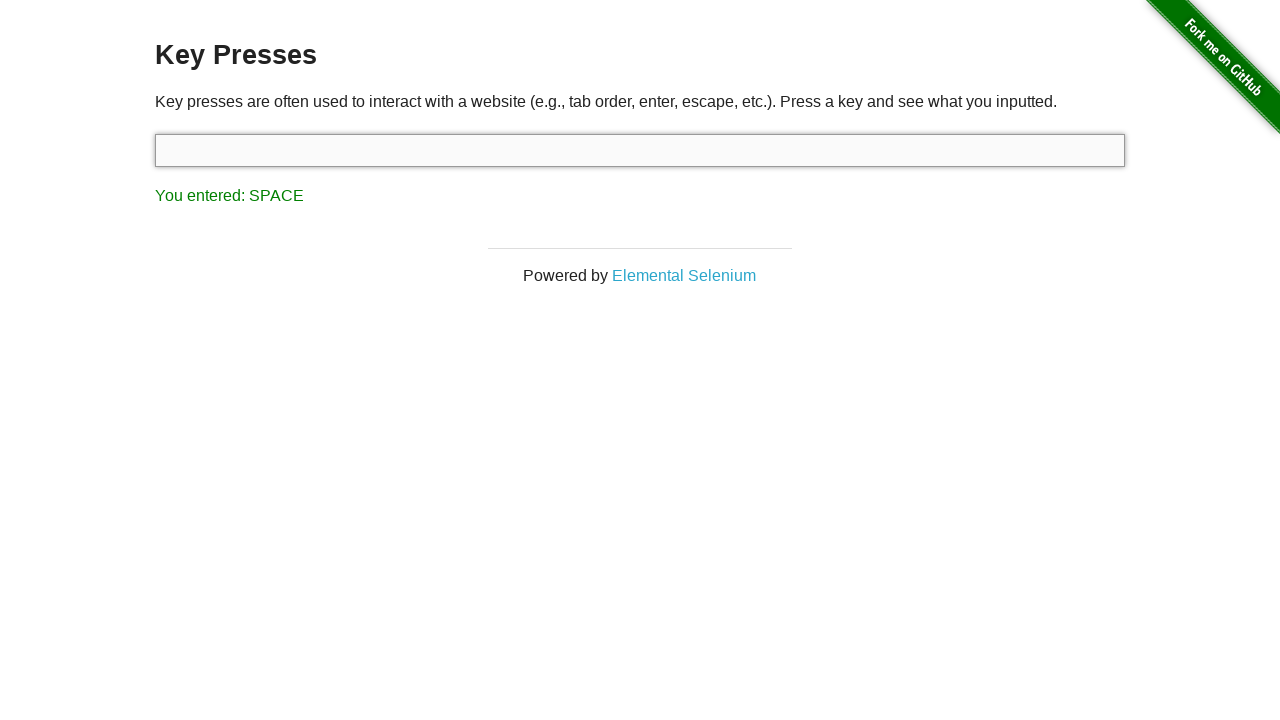